Tests that the Post button is not visible for users who are not connected with a wallet

Starting URL: https://near.org/devhub.near/widget/app?page=community&handle=webassemblymusic

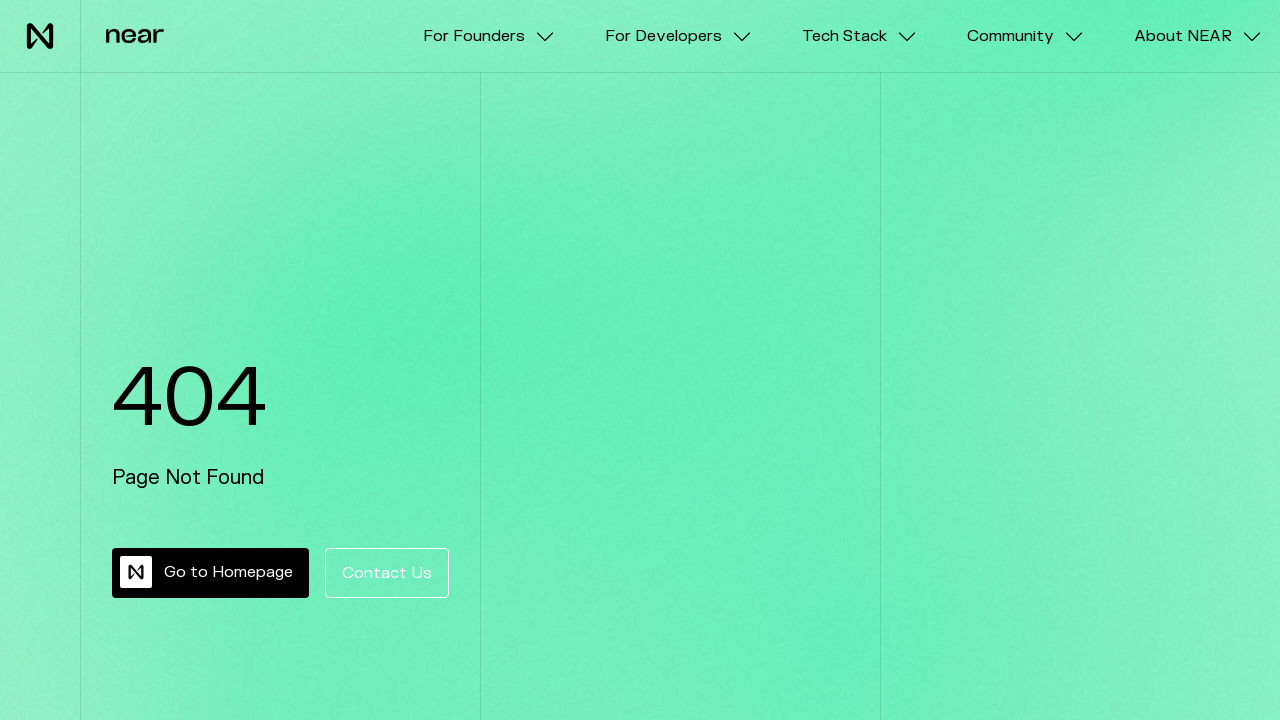

Verified that Post button is not visible for unconnected user on community page
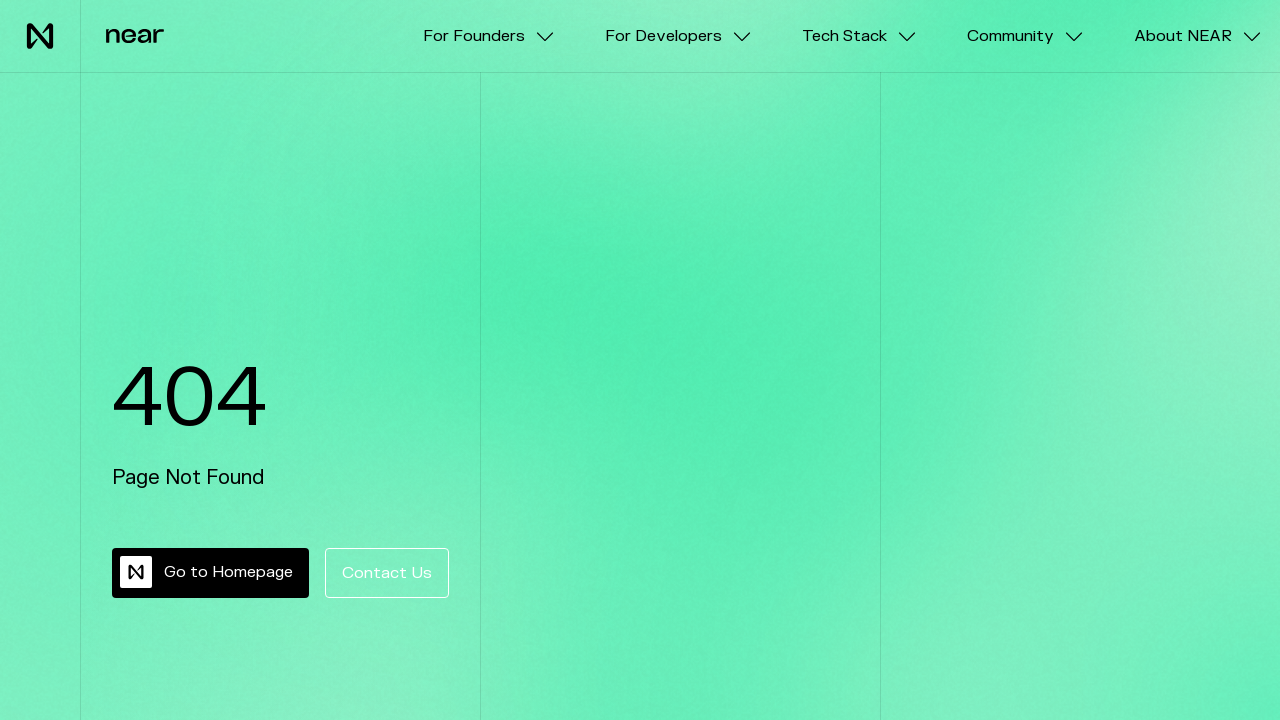

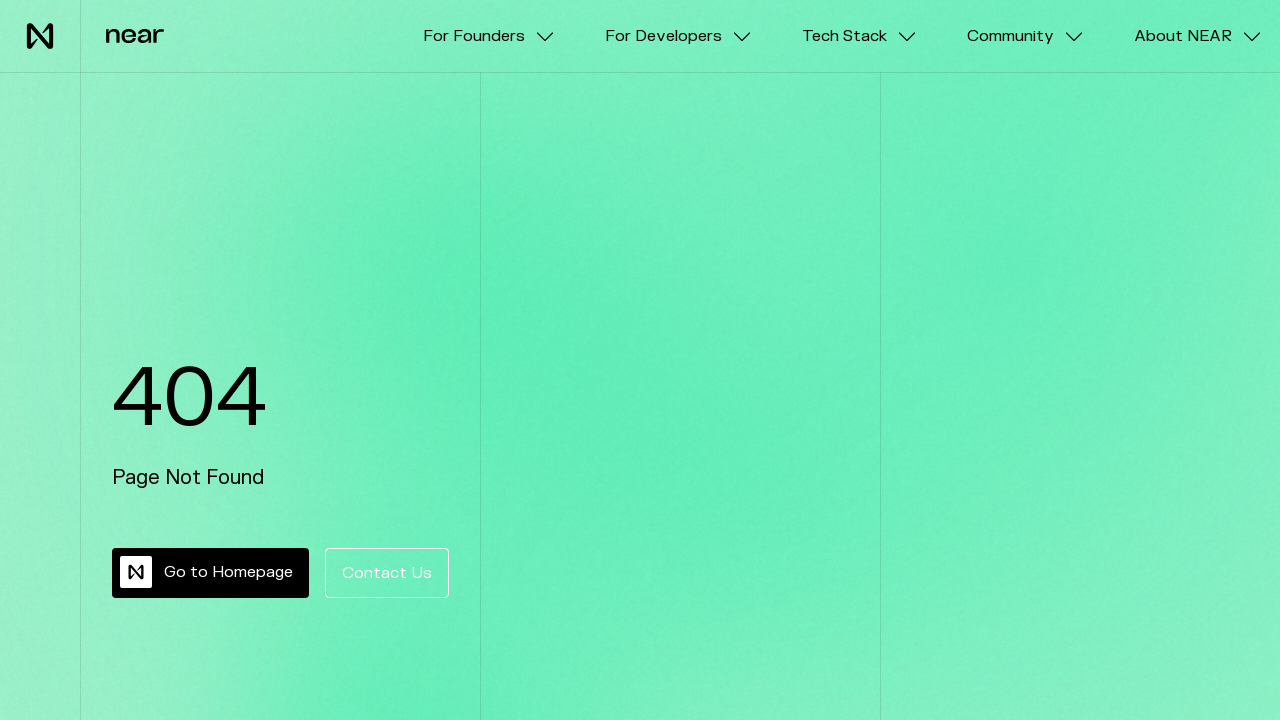